Tests opening a new browser window, navigating to a different page in the new window, and verifying that two windows are open.

Starting URL: https://the-internet.herokuapp.com

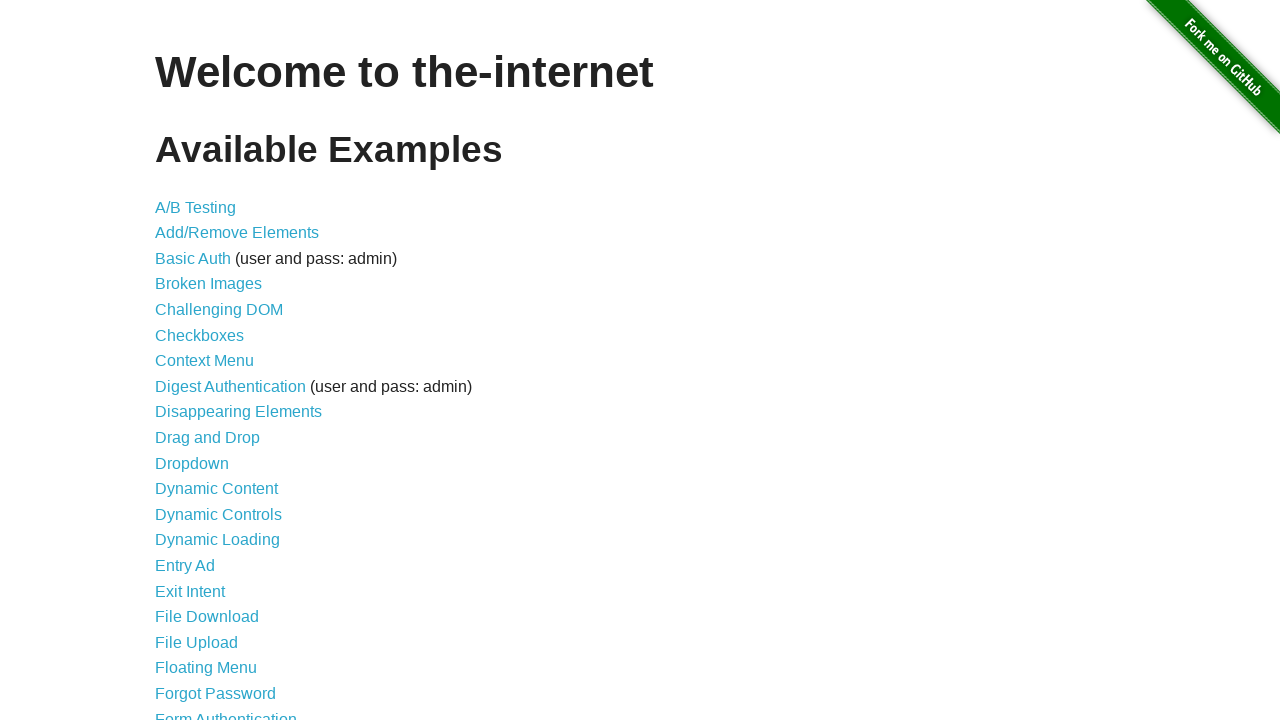

Opened a new browser window
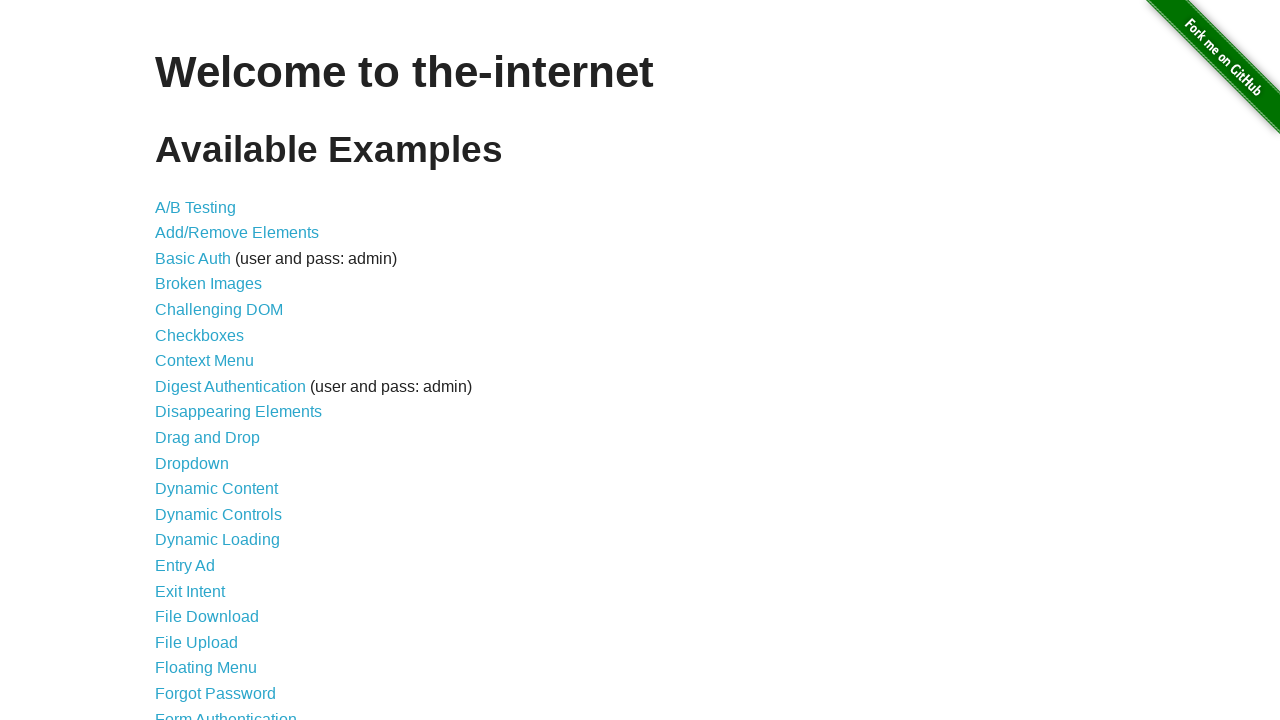

Navigated new window to https://the-internet.herokuapp.com/typos
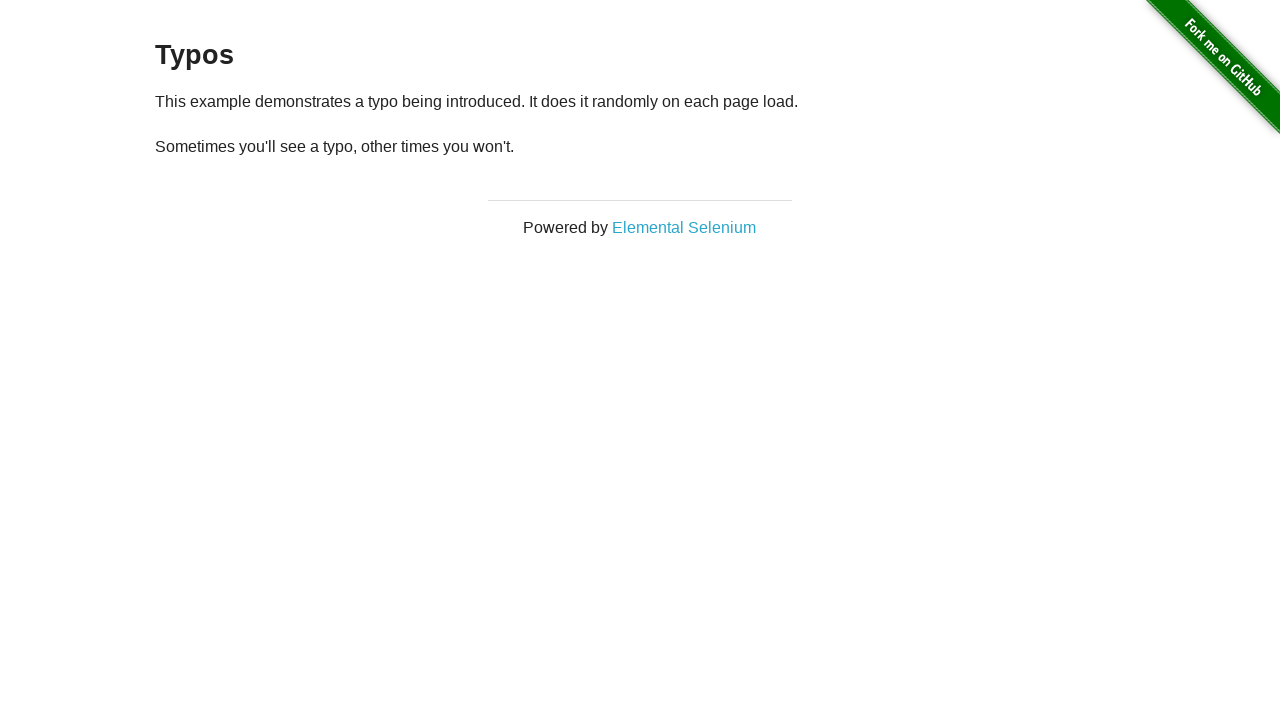

Verified that 2 browser windows are open
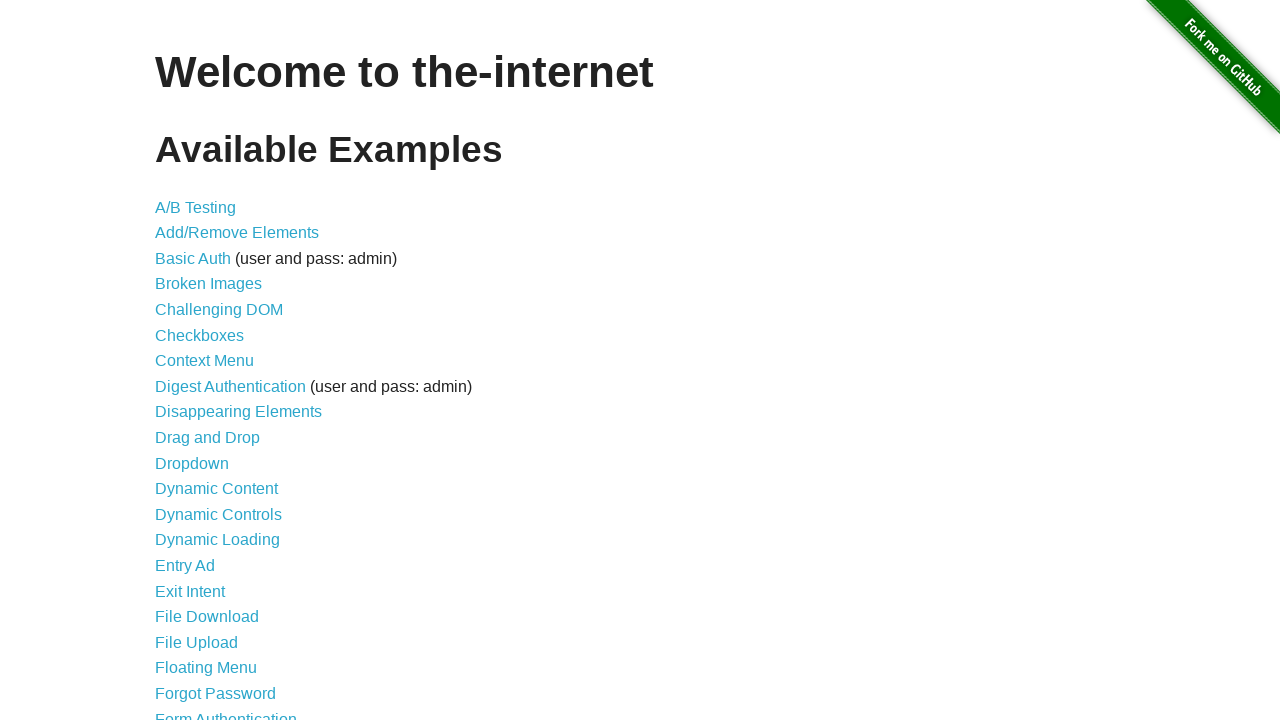

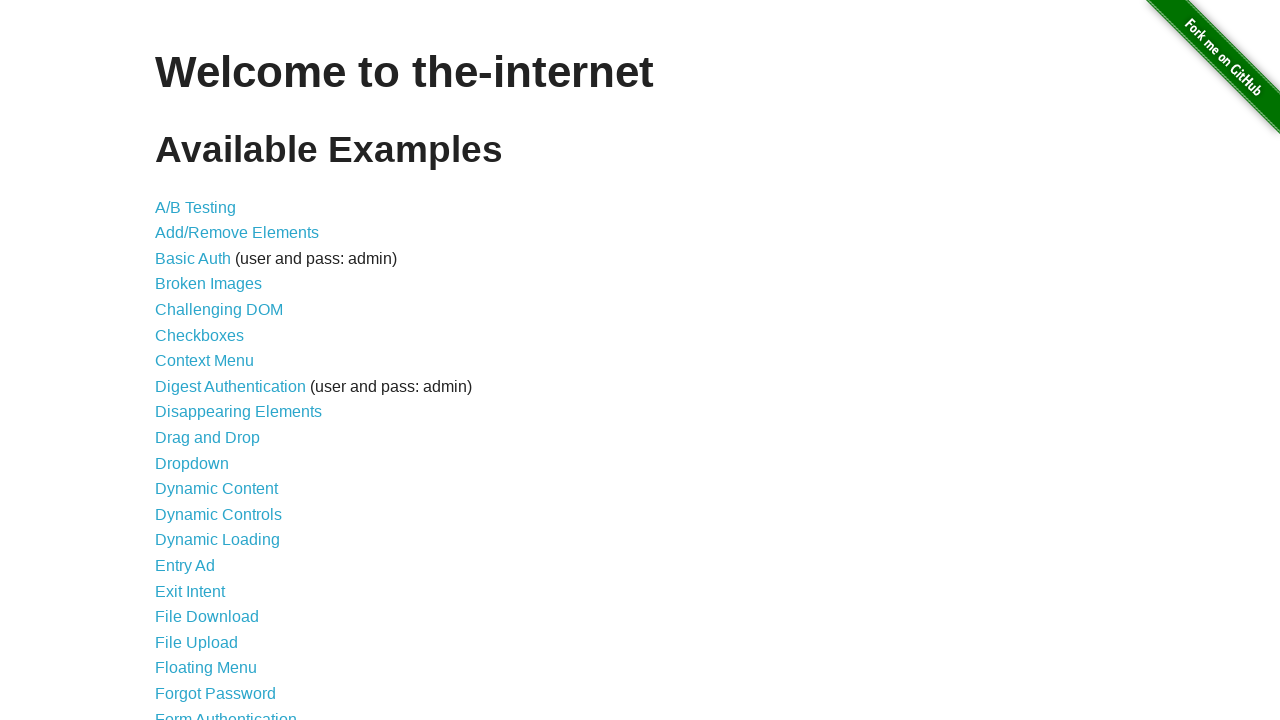